Navigates to the College Board college search page and waits for college card elements to load, verifying the search results display properly.

Starting URL: https://bigfuture.collegeboard.org/college-search/filters

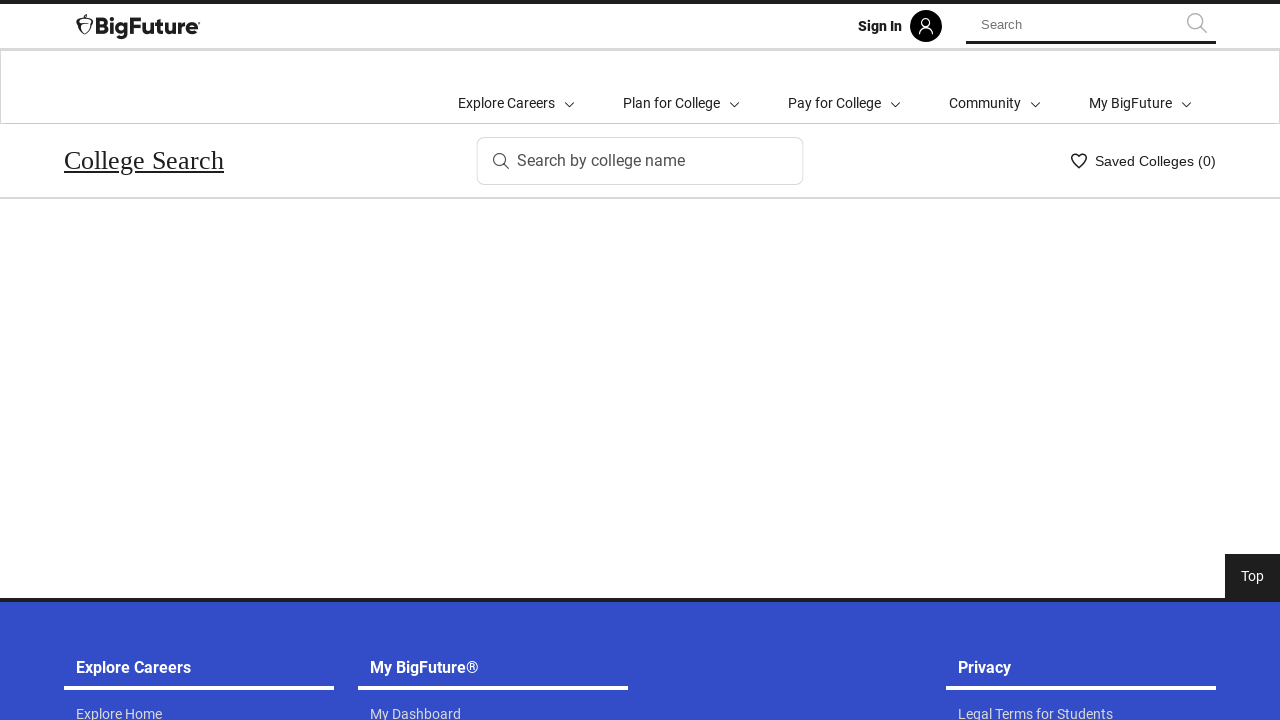

Navigated to College Board college search page
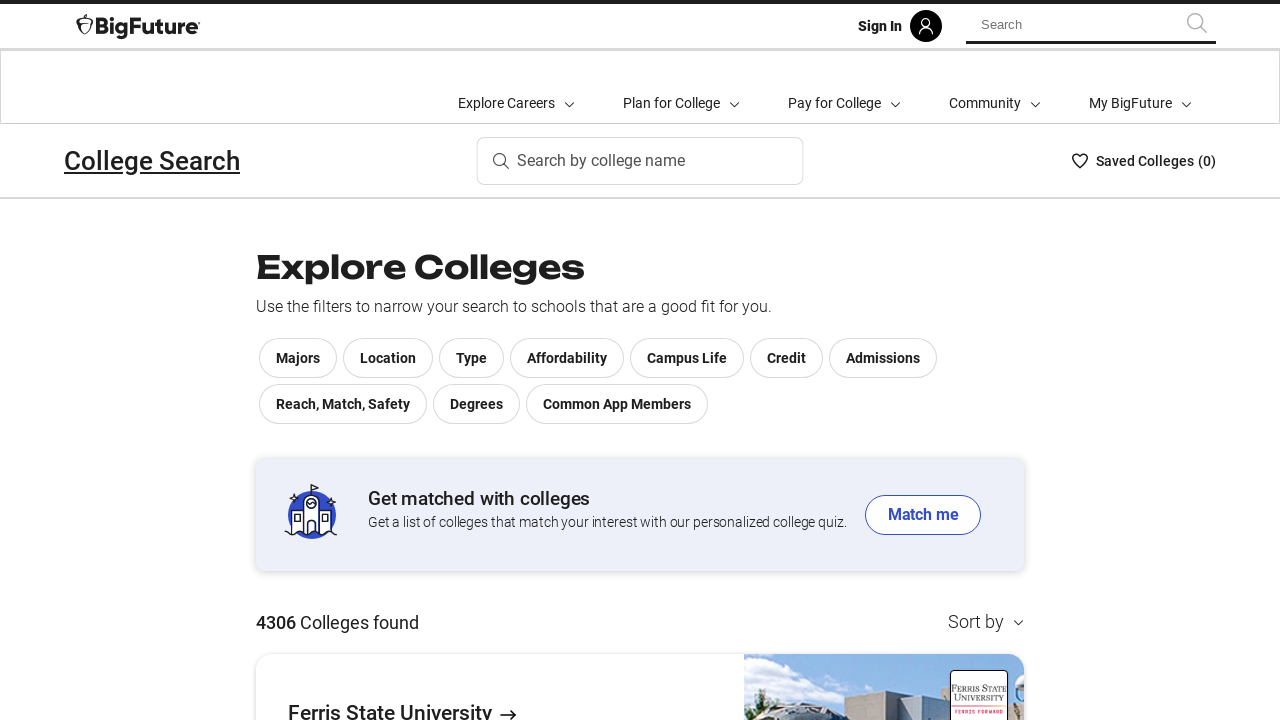

College card elements loaded successfully
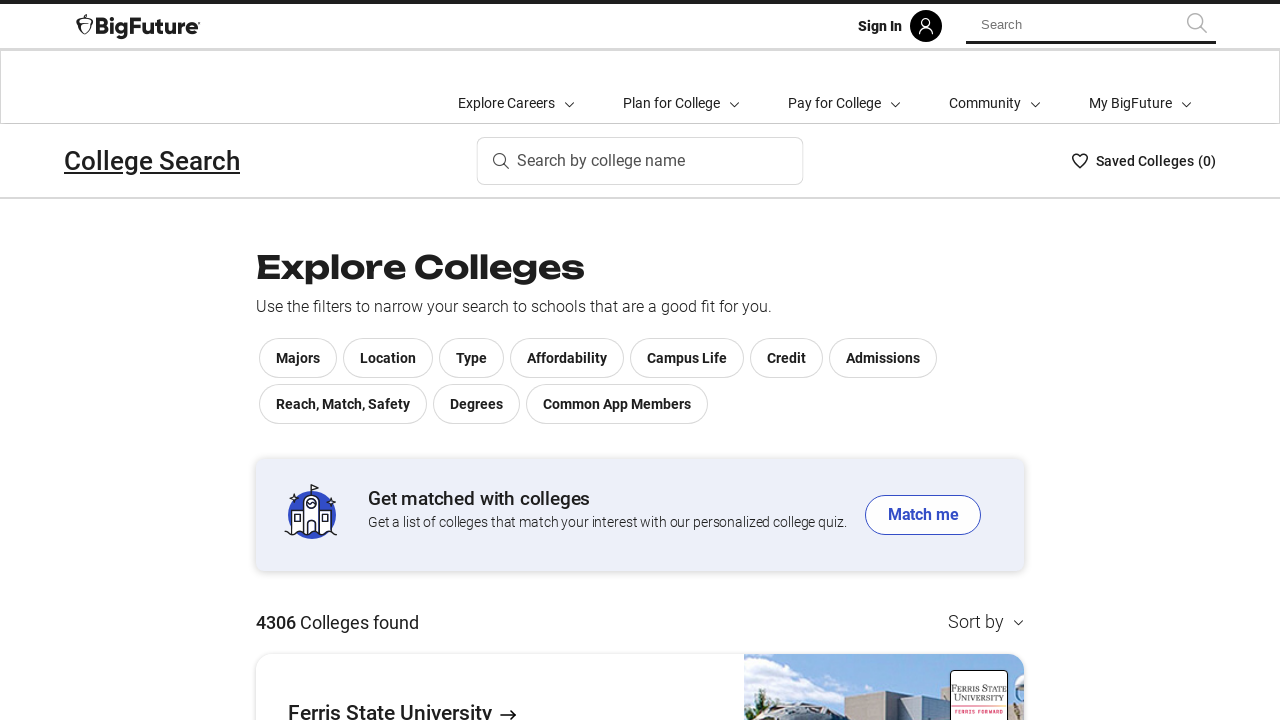

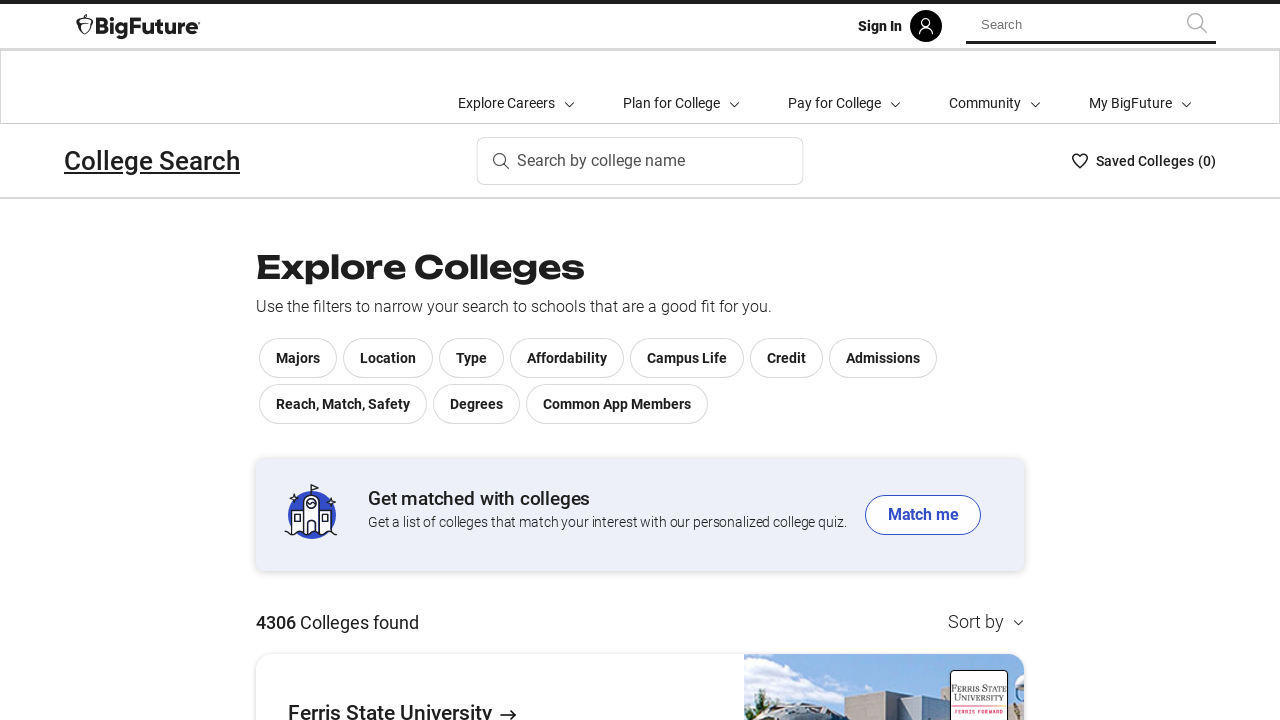